Navigates to the upload/download test page and waits for it to load

Starting URL: https://rahulshettyacademy.com/upload-download-test/index.html

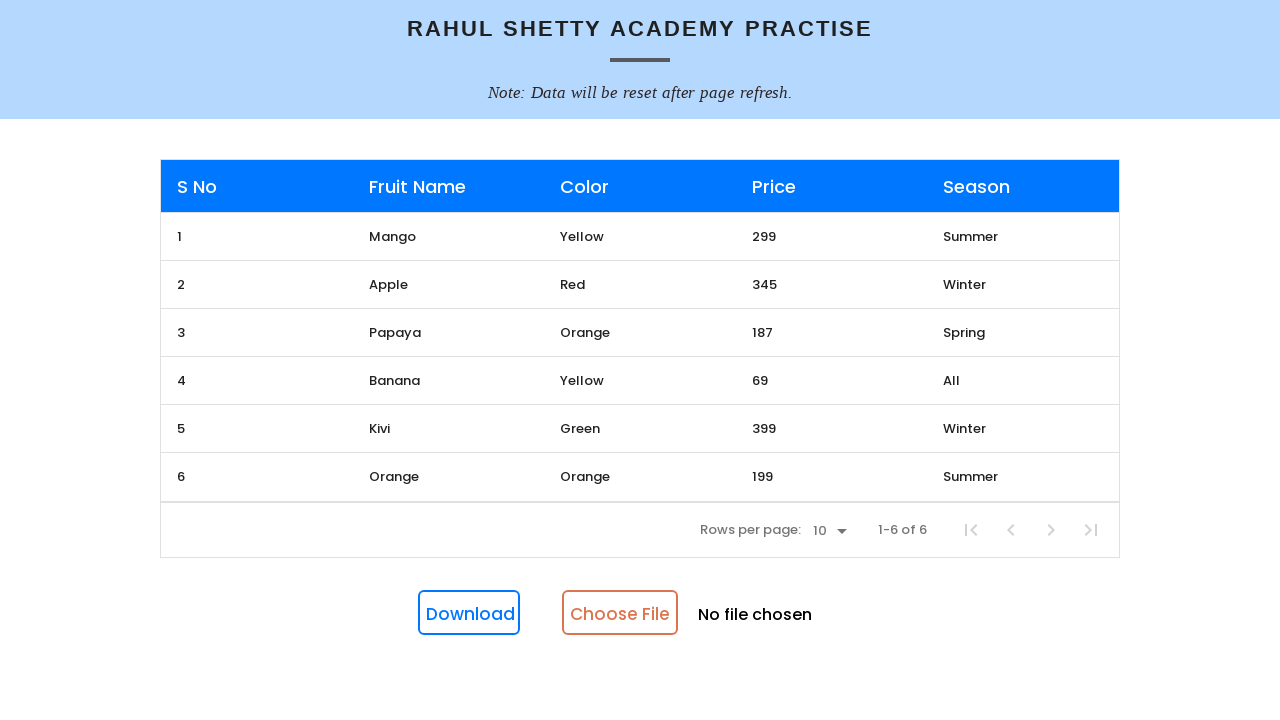

Navigated to upload/download test page
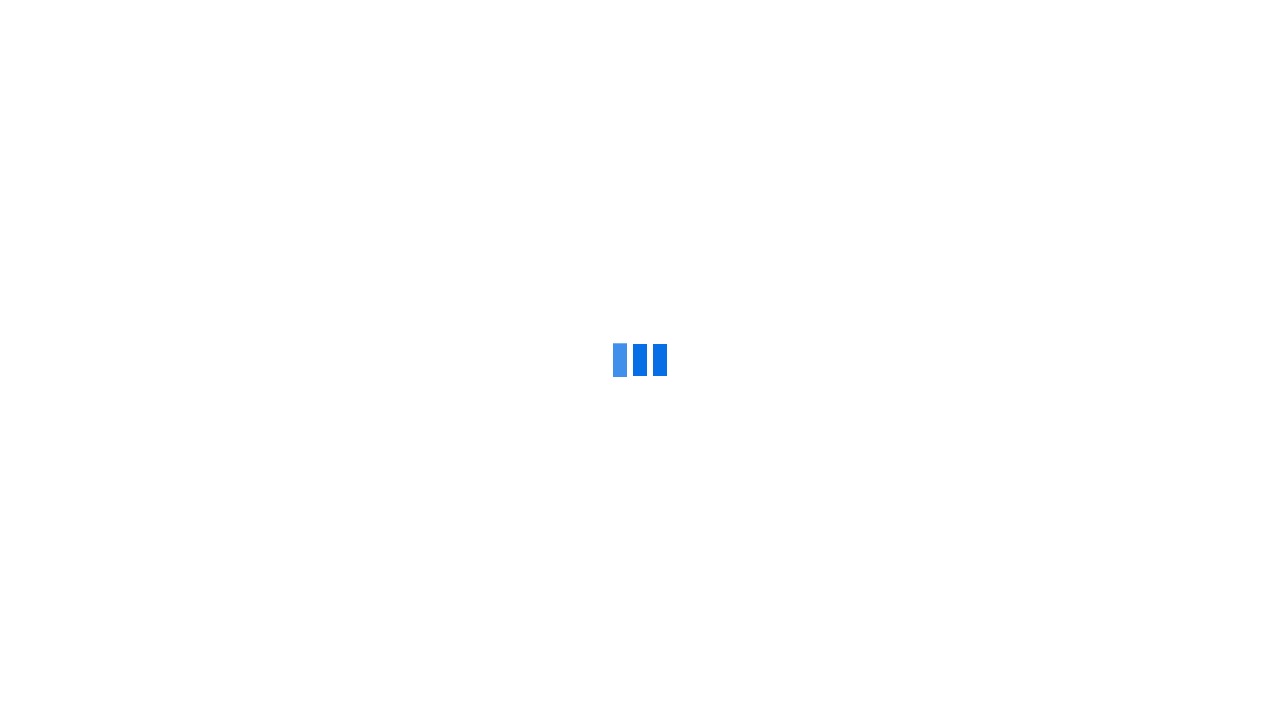

Page fully loaded and network idle
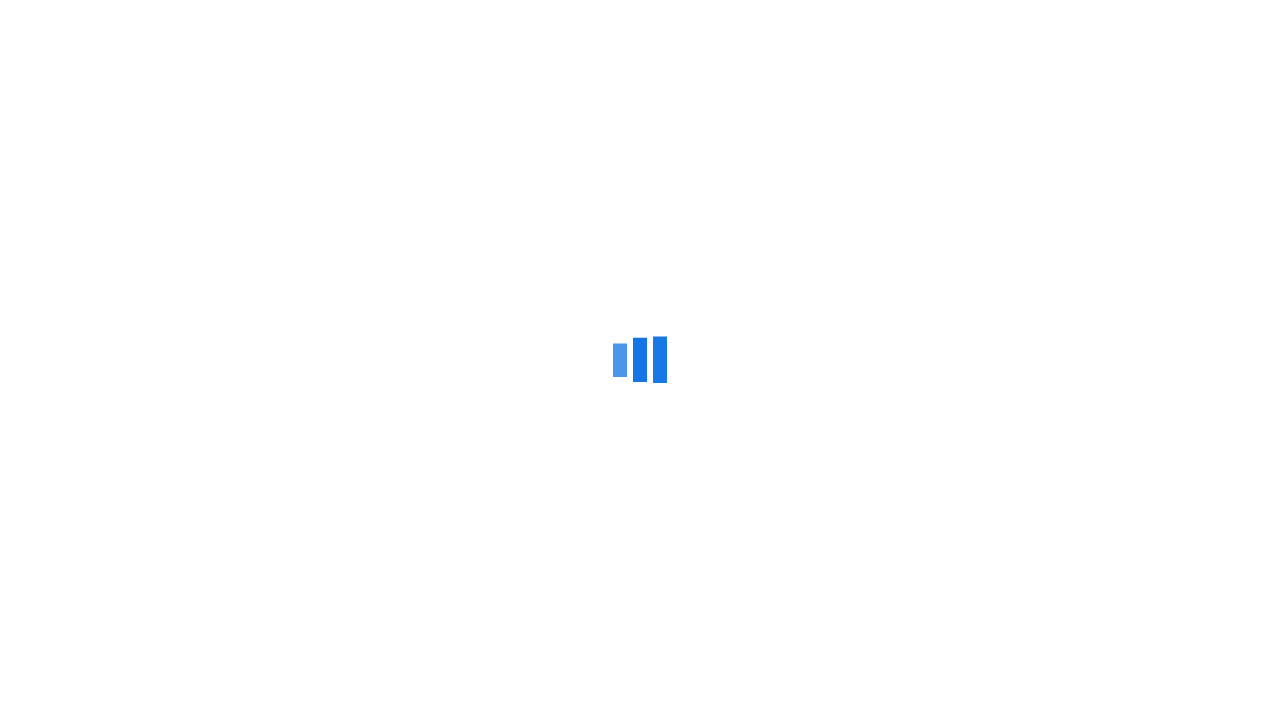

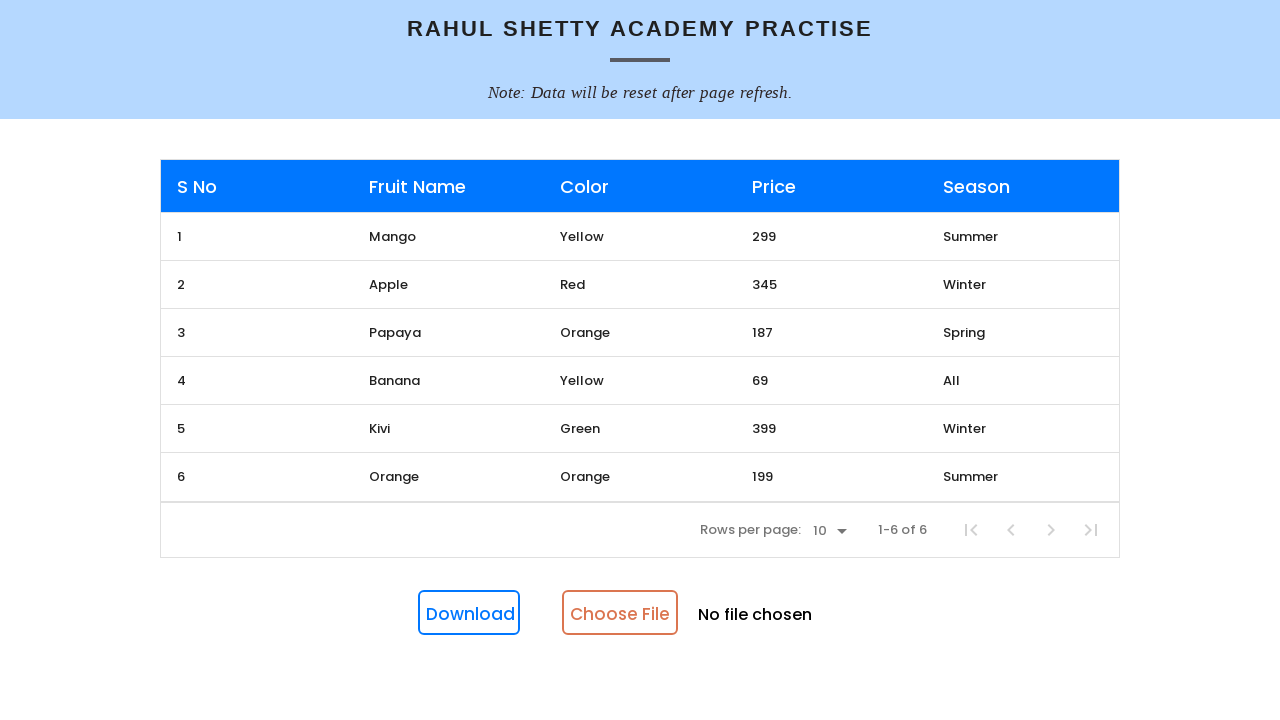